Tests jQuery UI selectable functionality by selecting multiple items using Ctrl+click, then navigating to the download page

Starting URL: https://jqueryui.com/selectable/

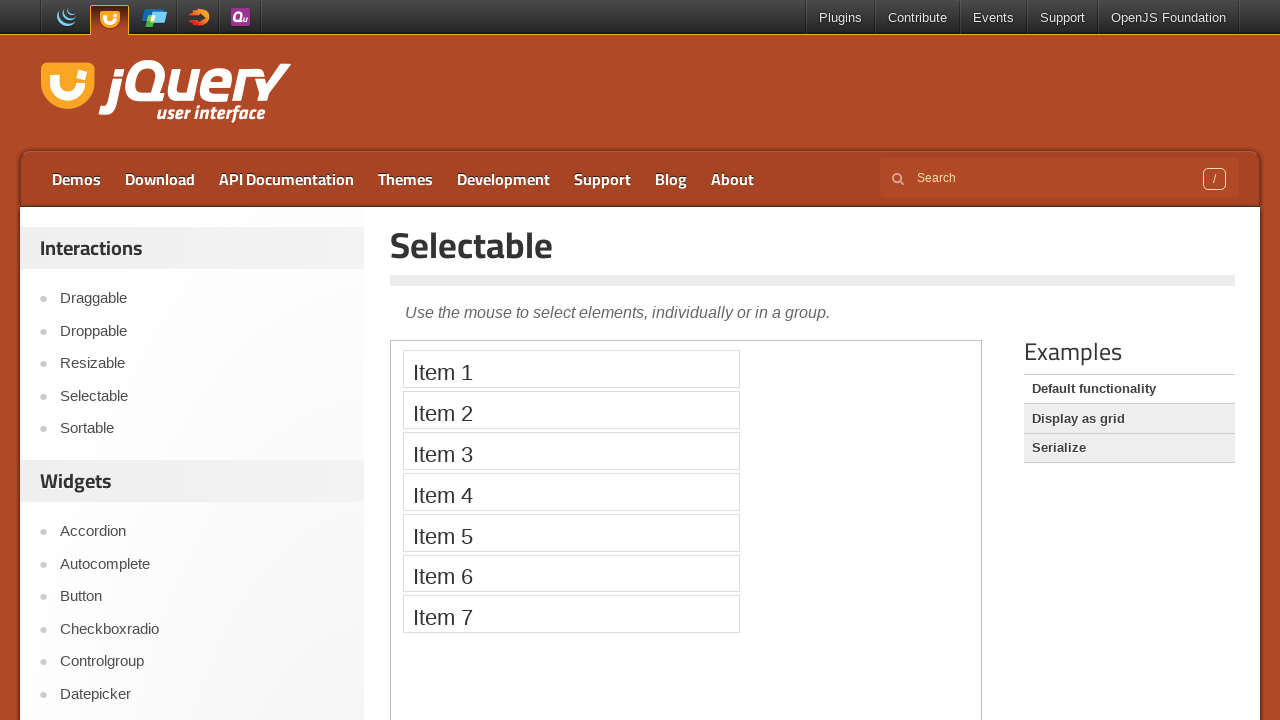

Located the demo iframe containing the selectable widget
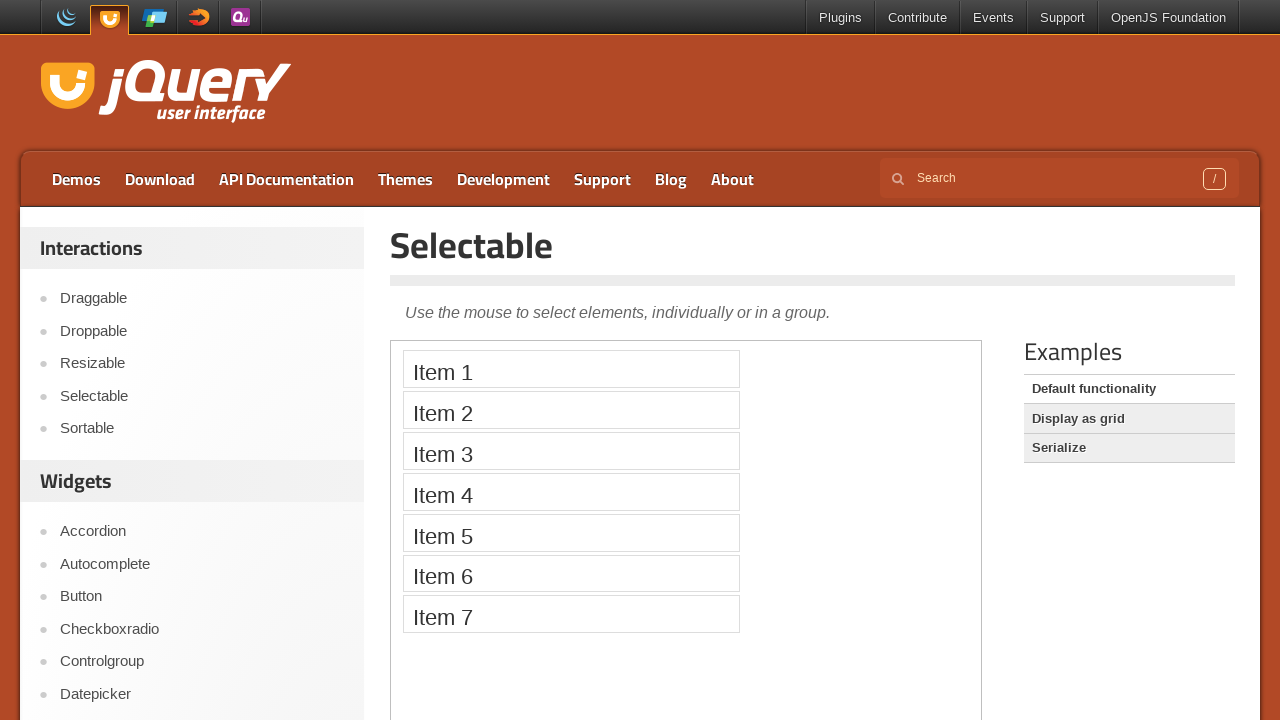

Located Item 2 element in the selectable list
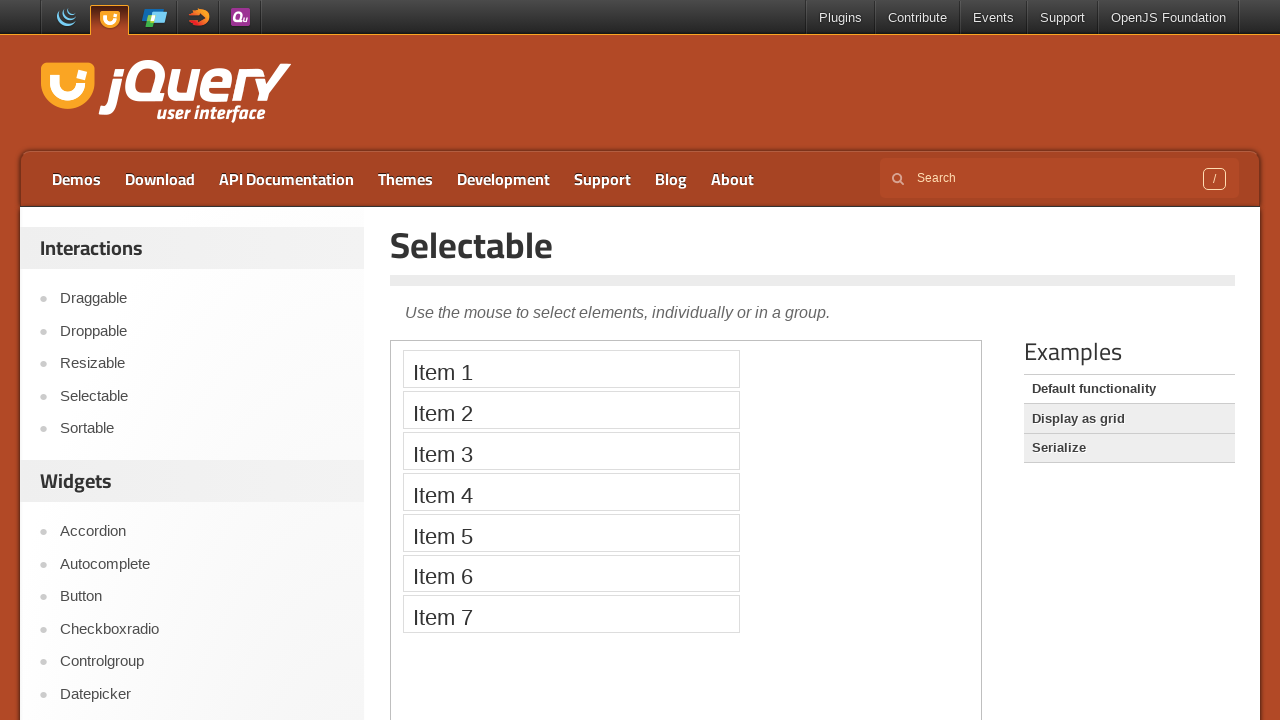

Located Item 4 element in the selectable list
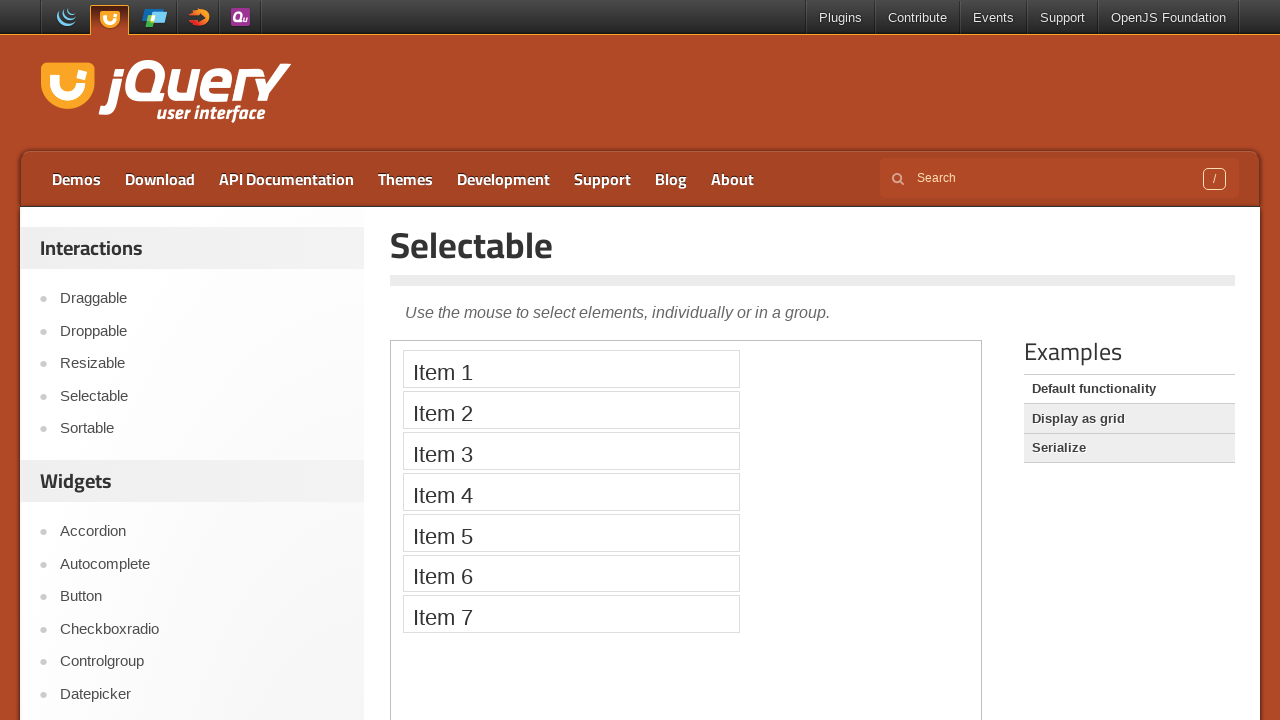

Located Item 6 element in the selectable list
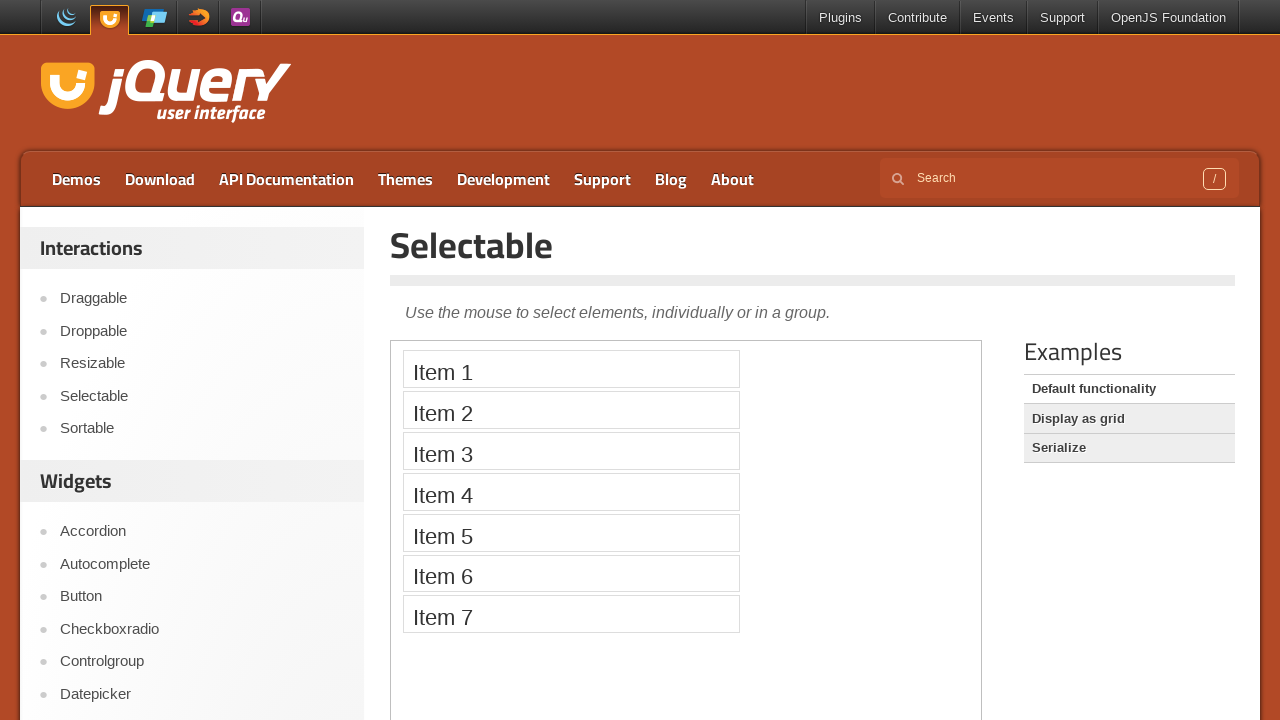

Pressed Control key down for multi-select mode
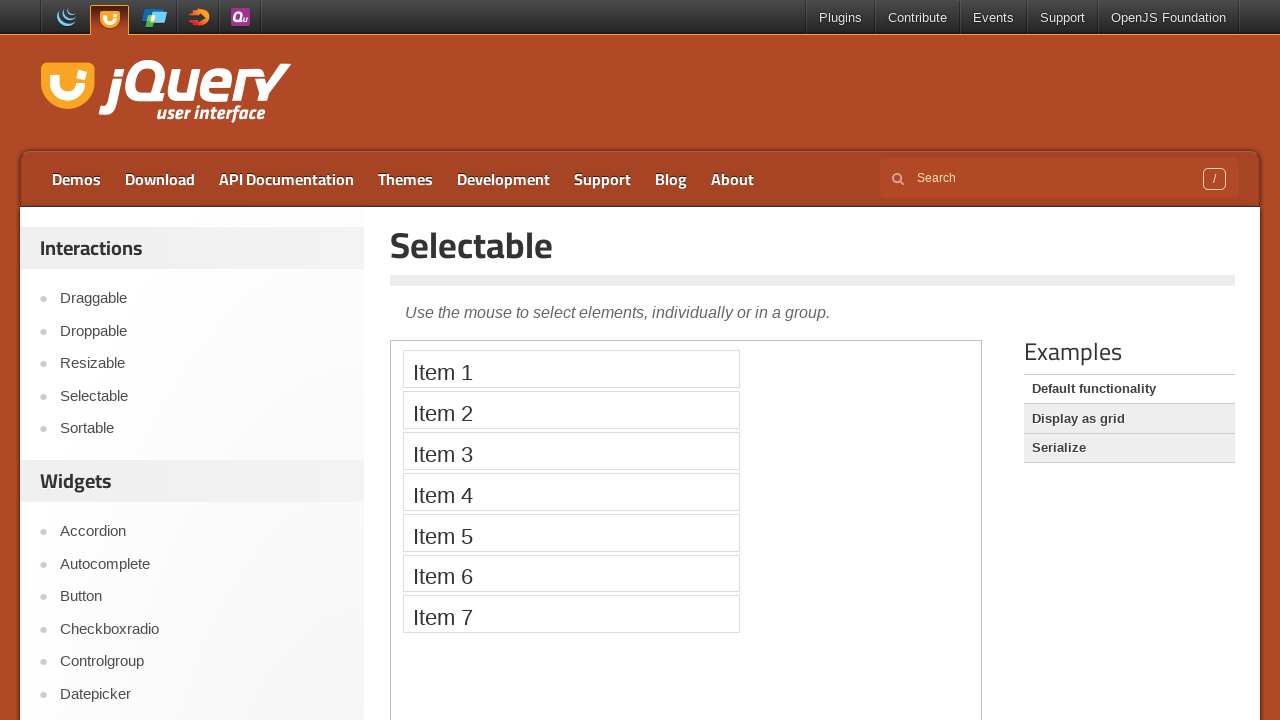

Ctrl+clicked Item 2 to select it at (571, 410) on .demo-frame >> nth=0 >> internal:control=enter-frame >> xpath=//li[text()='Item 
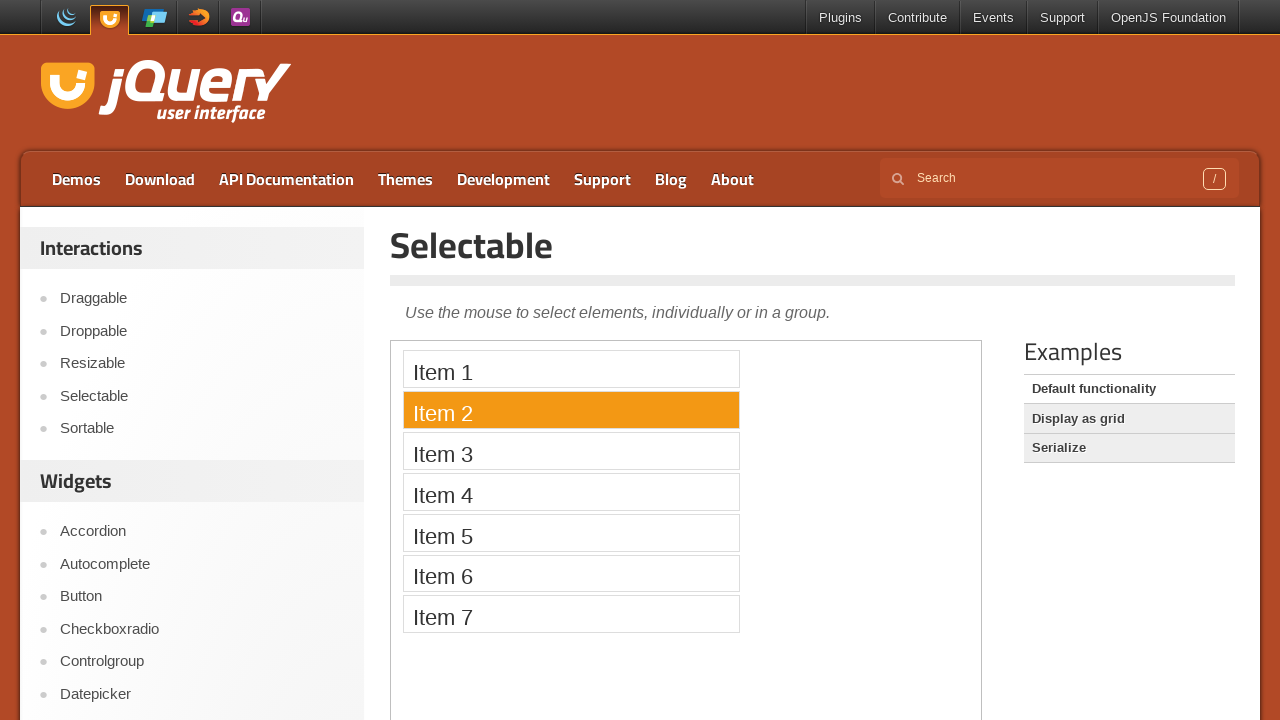

Ctrl+clicked Item 4 to add it to selection at (571, 492) on .demo-frame >> nth=0 >> internal:control=enter-frame >> xpath=//li[text()='Item 
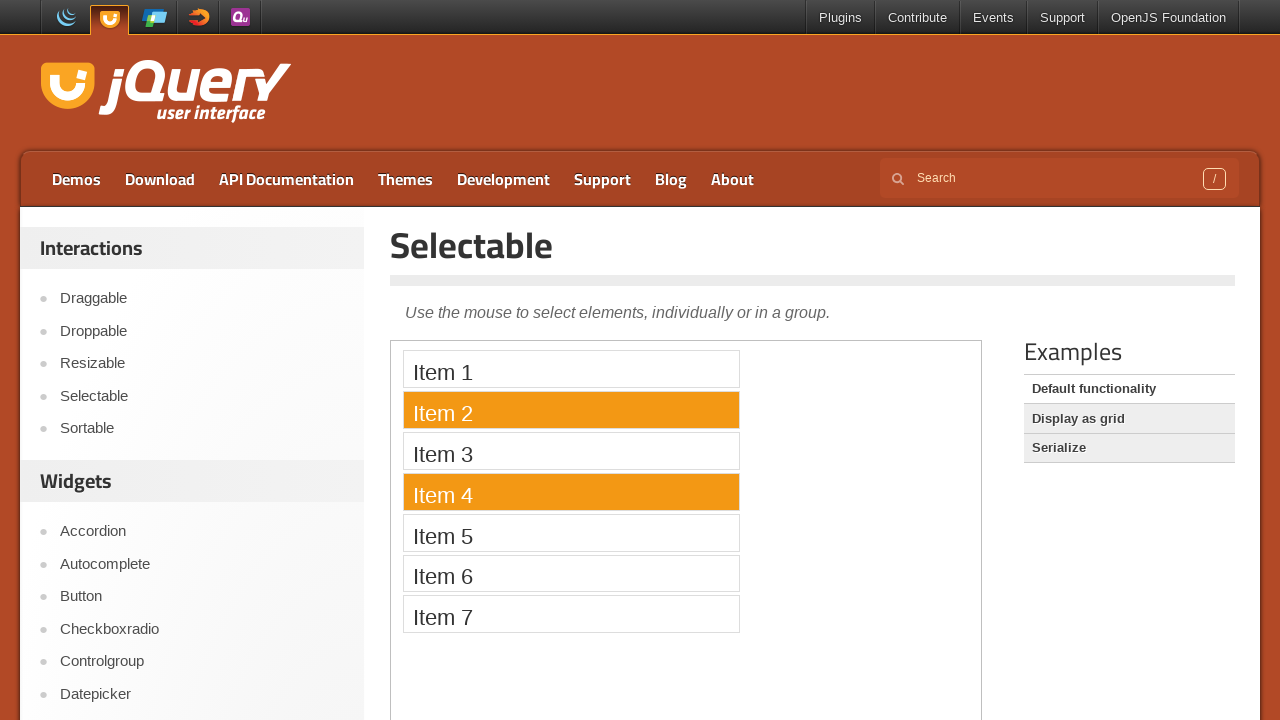

Ctrl+clicked Item 6 to add it to selection at (571, 573) on .demo-frame >> nth=0 >> internal:control=enter-frame >> xpath=//li[text()='Item 
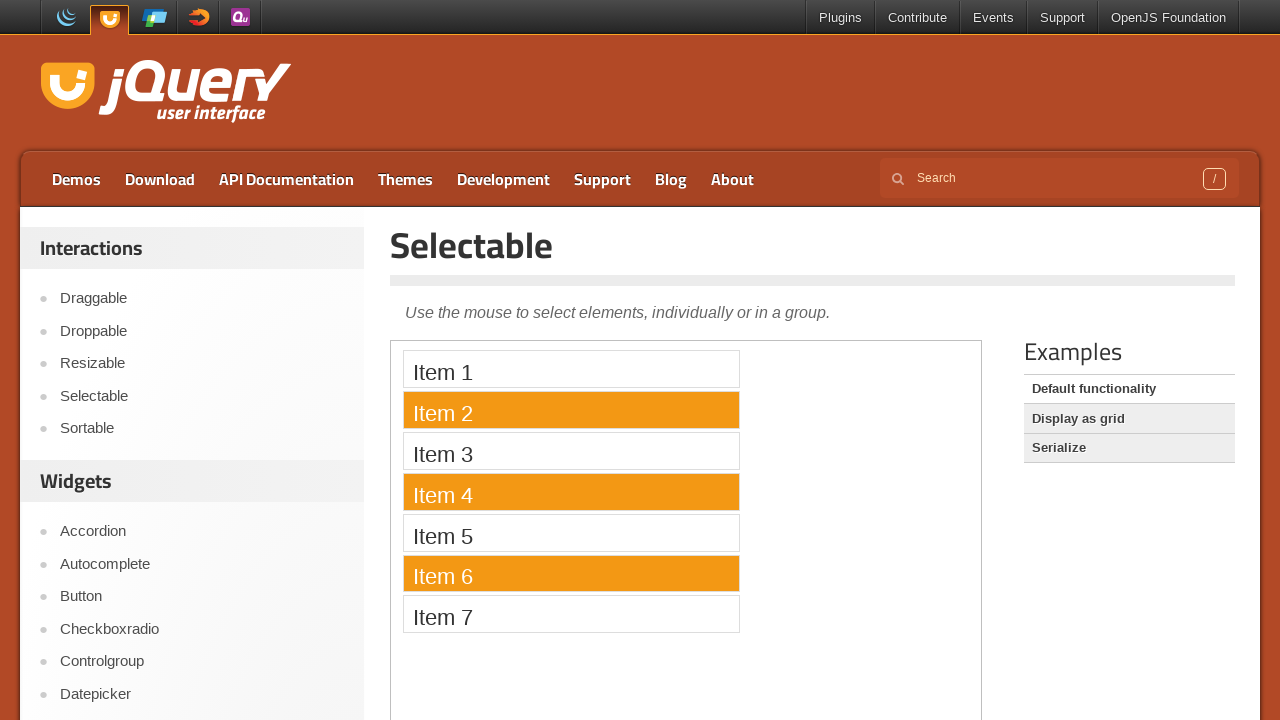

Released Control key to end multi-select mode
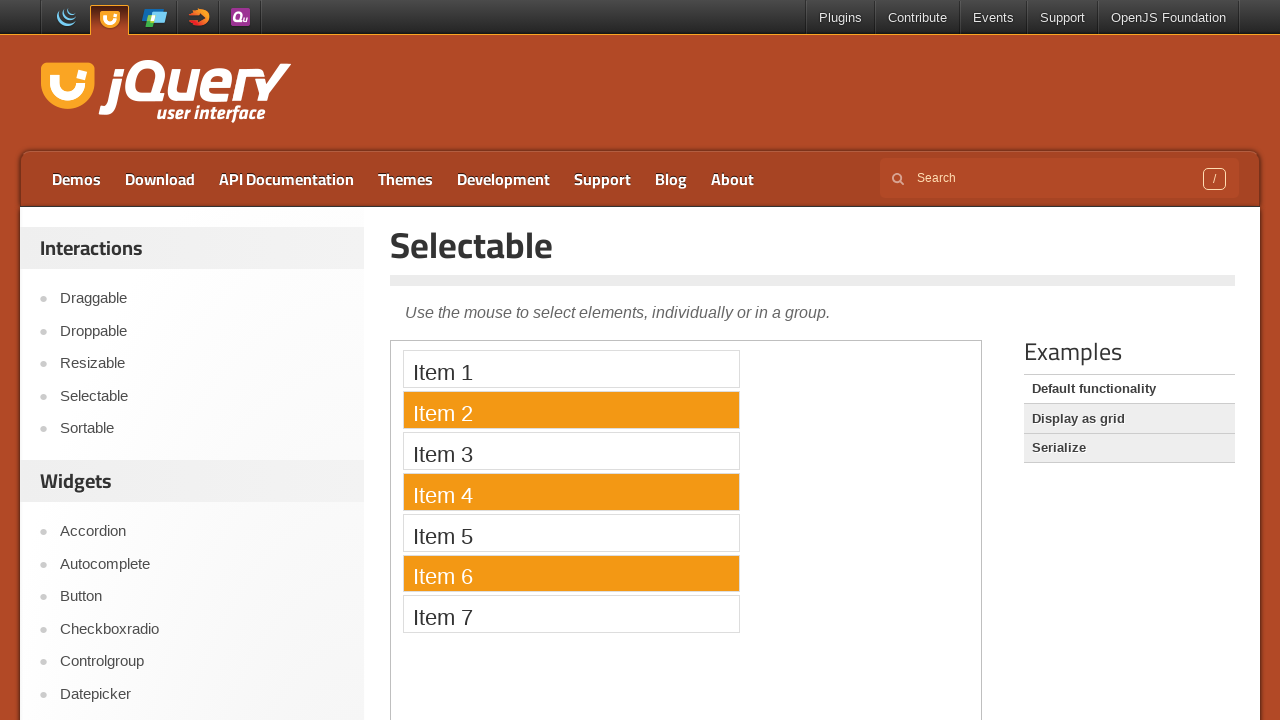

Clicked Download link to navigate to downloads page at (160, 179) on a:text('Download')
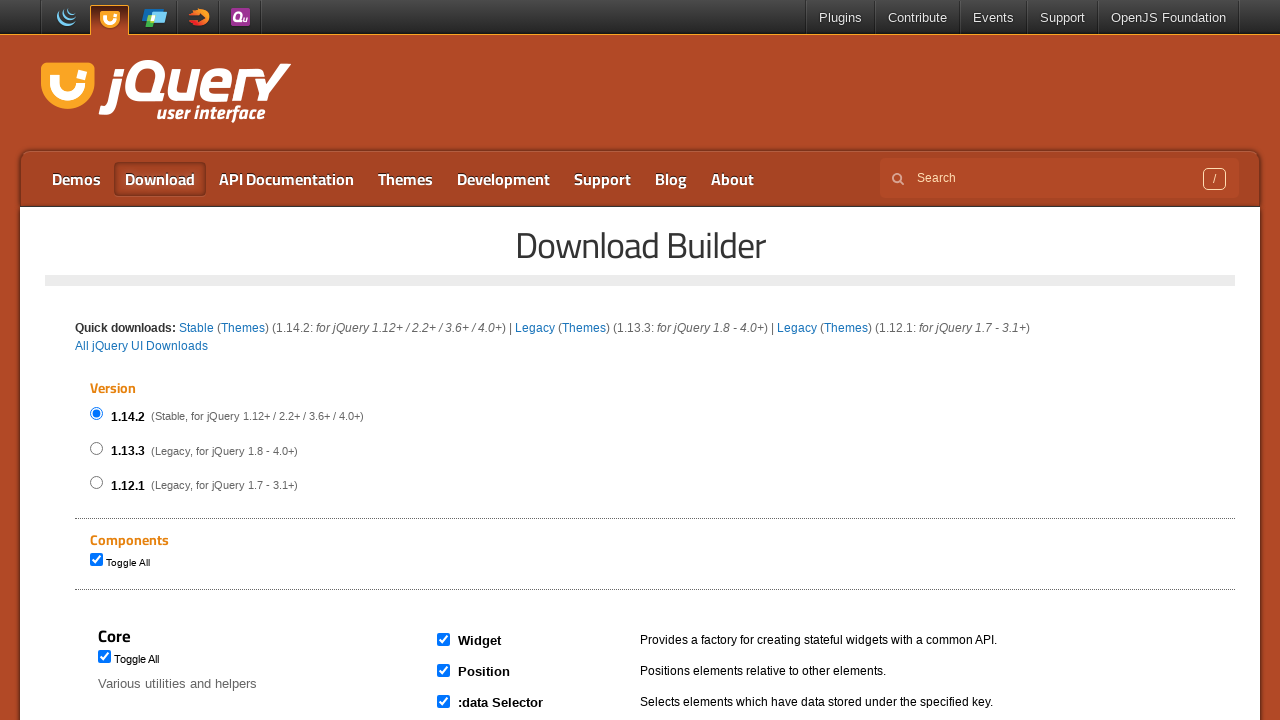

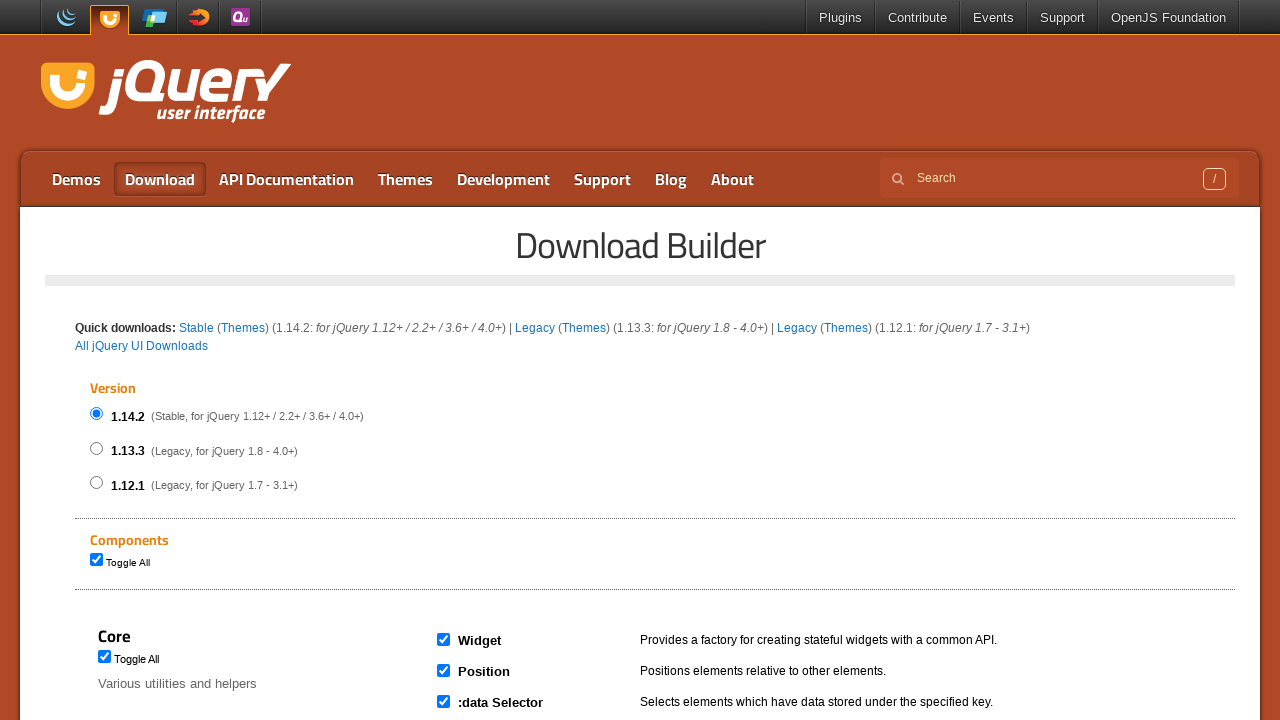